Tests drag and drop by offset action, dragging element A to the position of element B using coordinates

Starting URL: https://crossbrowsertesting.github.io/drag-and-drop

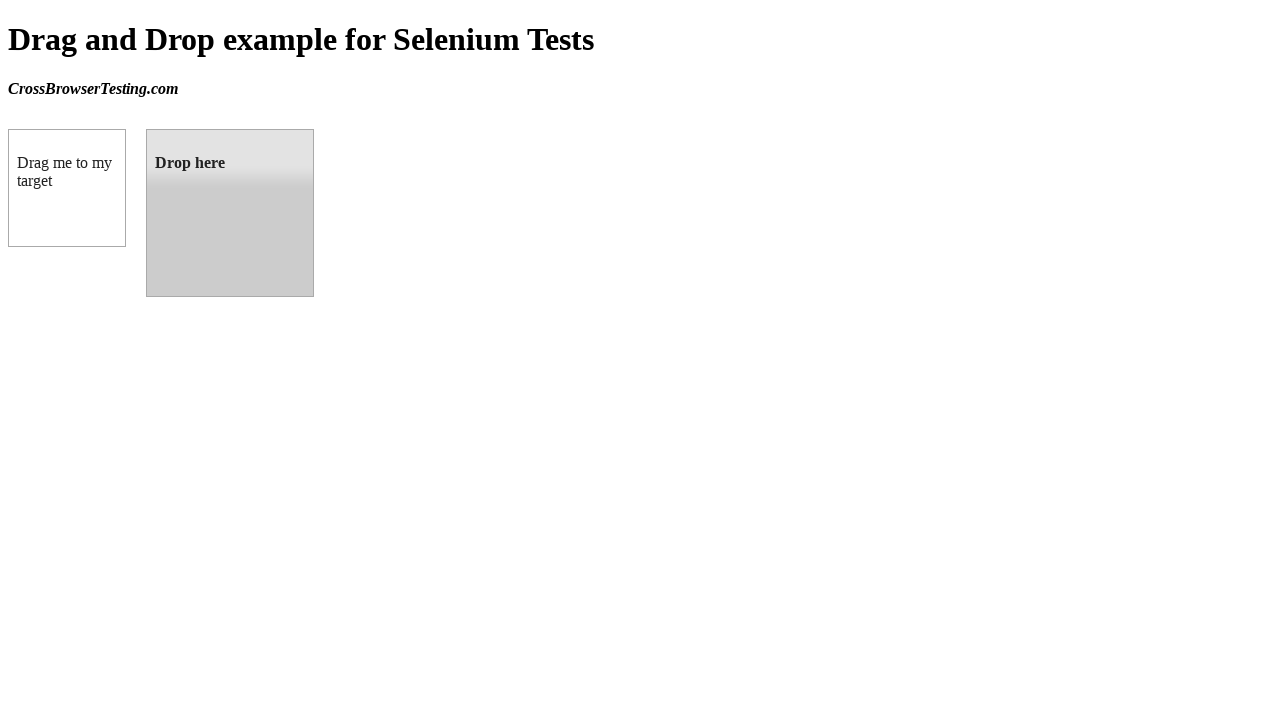

Located source element (box A)
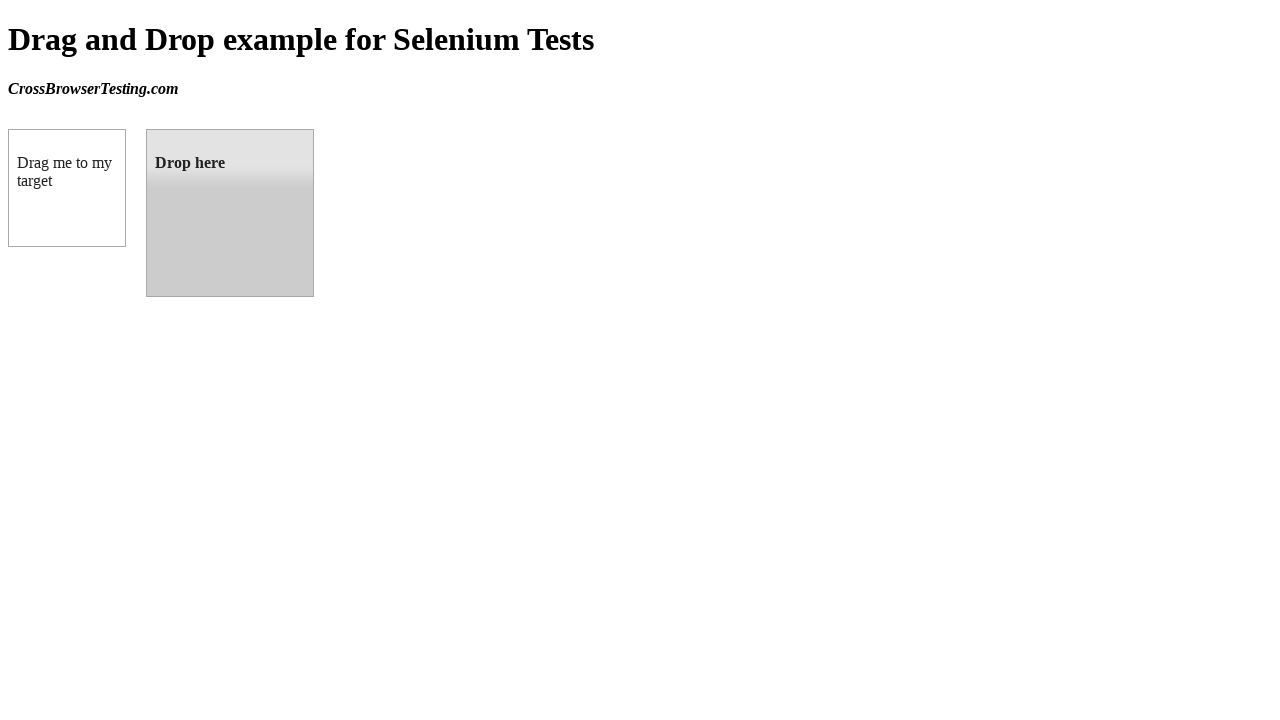

Located target element (box B)
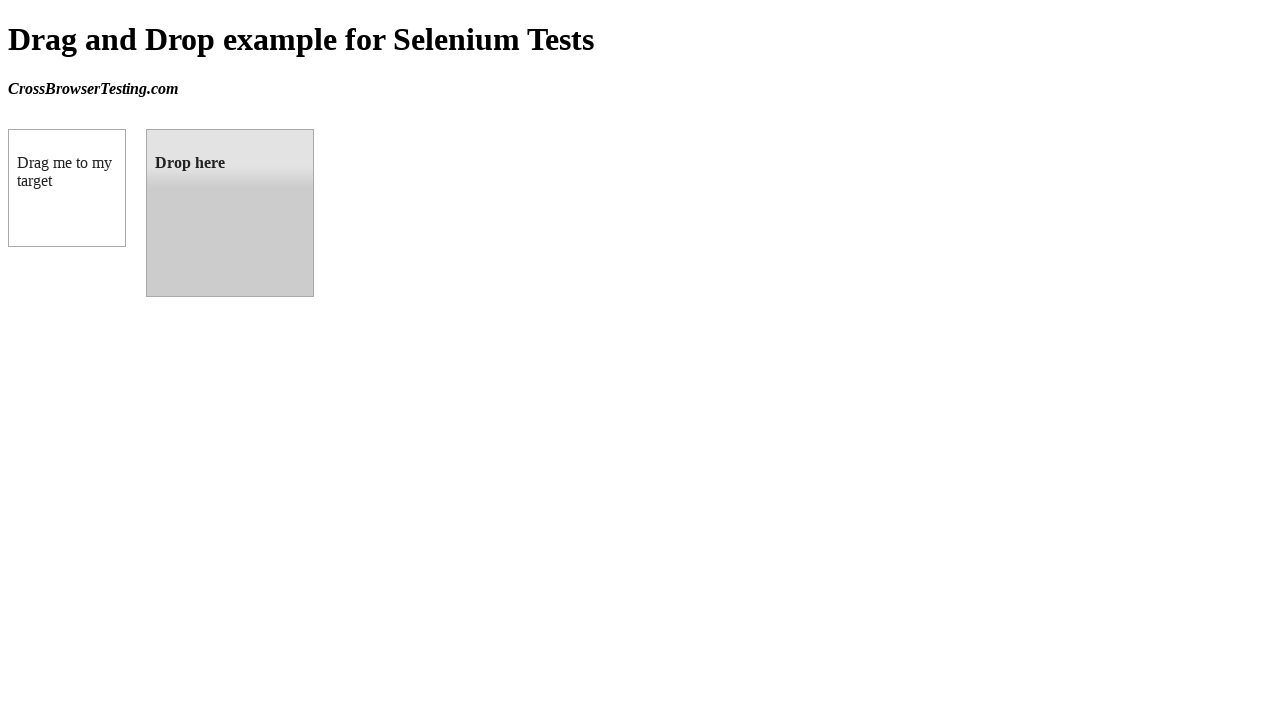

Retrieved bounding box of target element
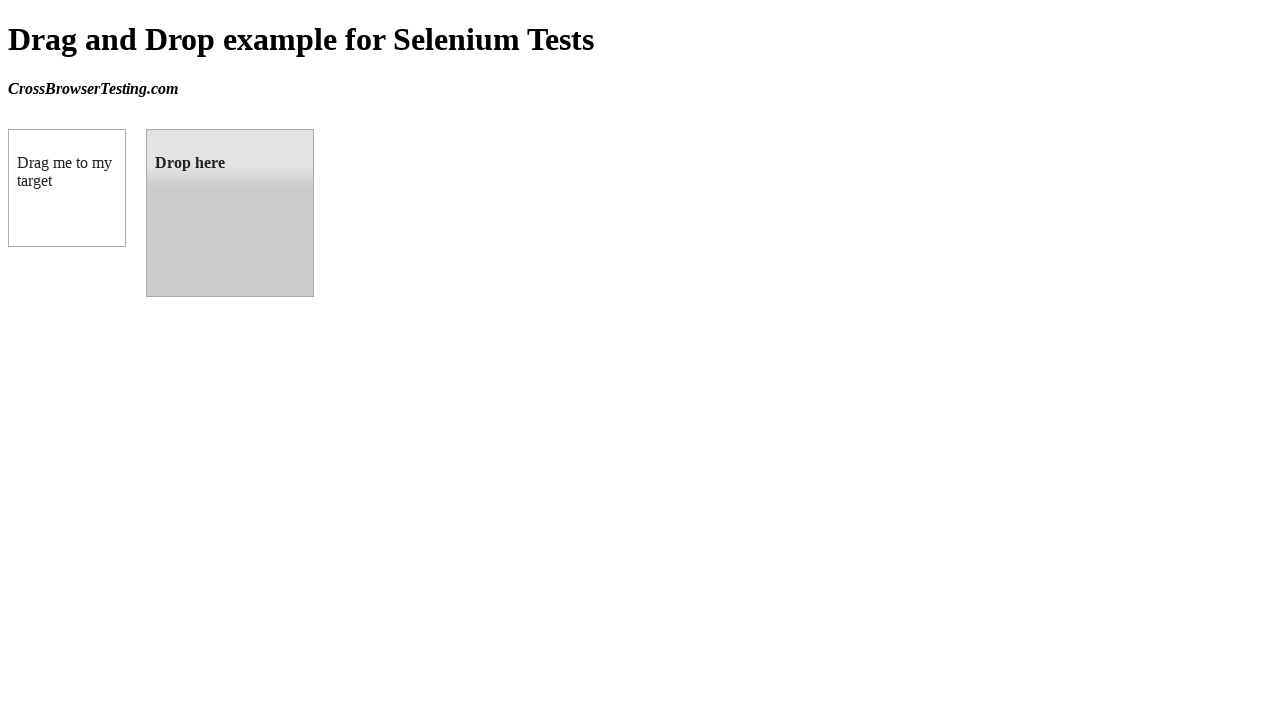

Calculated target center coordinates: (230, 213)
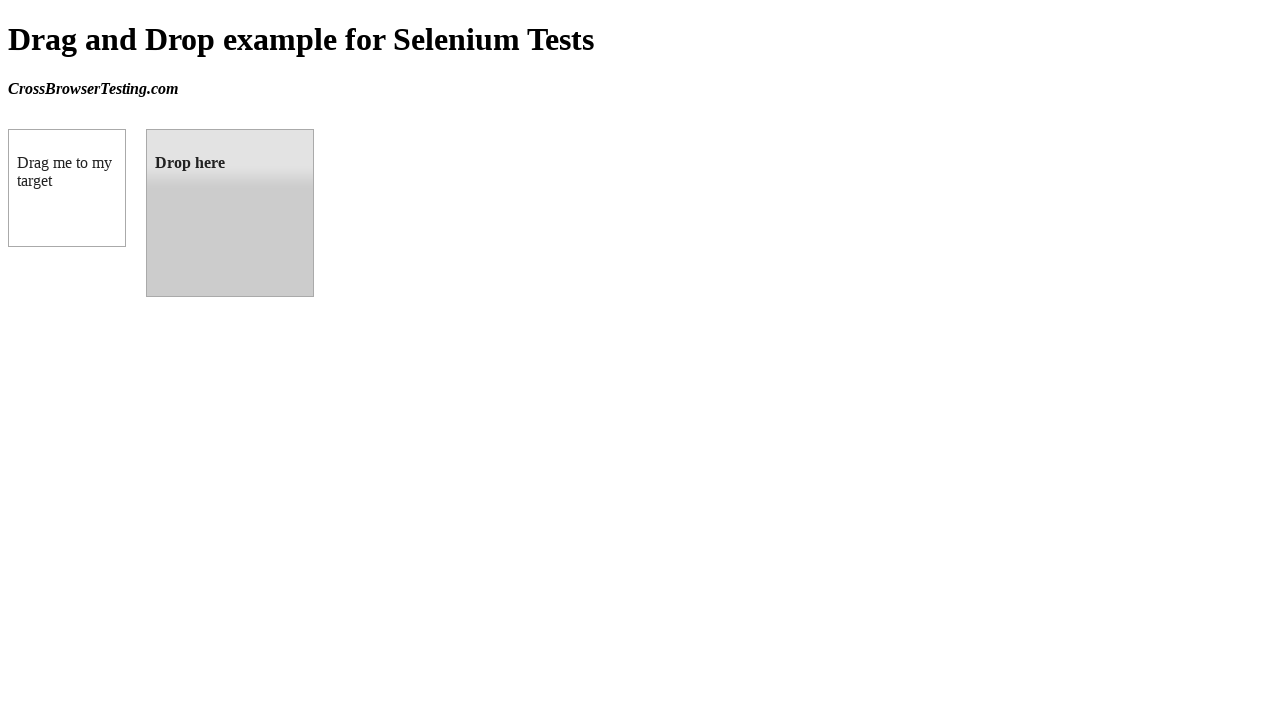

Retrieved bounding box of source element
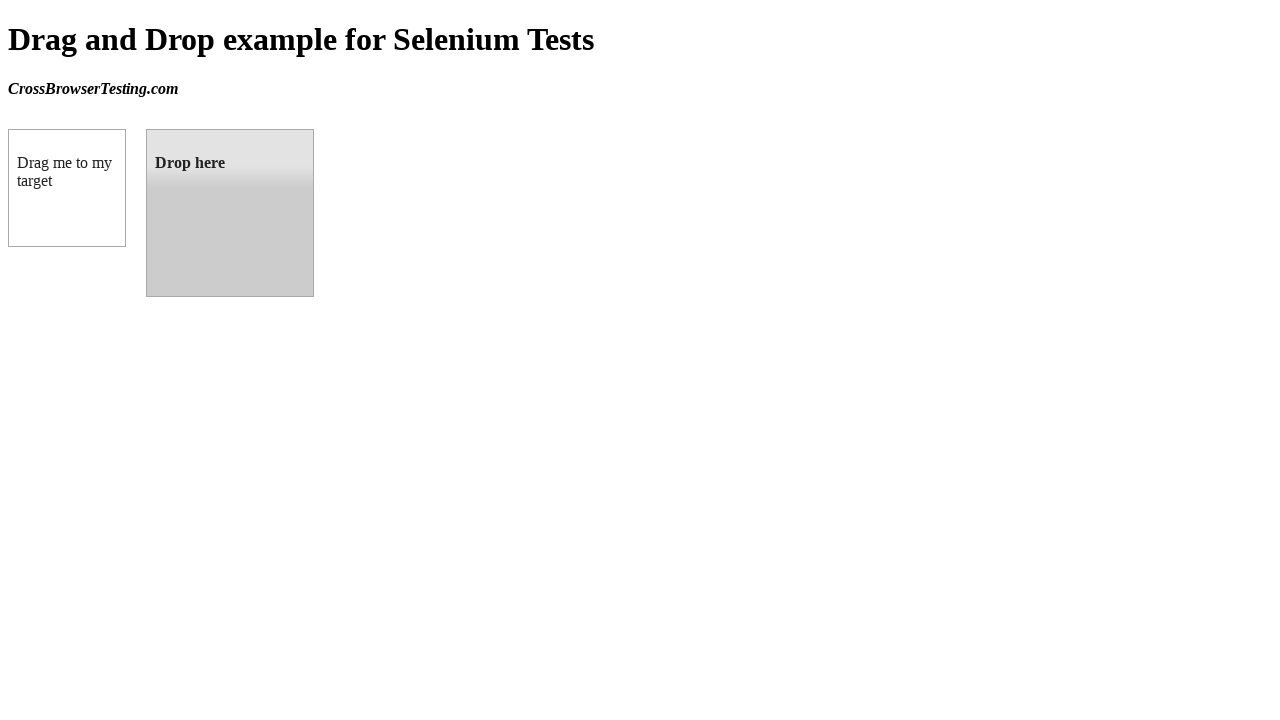

Calculated source center coordinates: (67, 188)
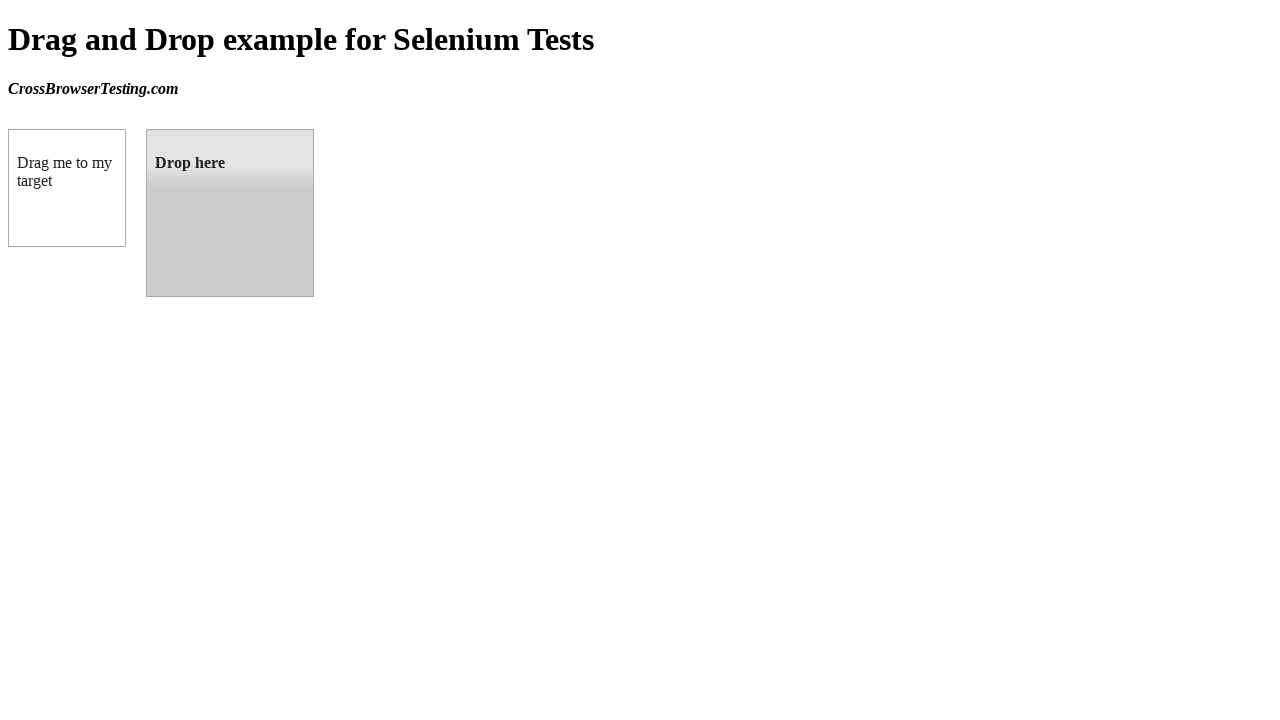

Moved mouse to source element at (67, 188) at (67, 188)
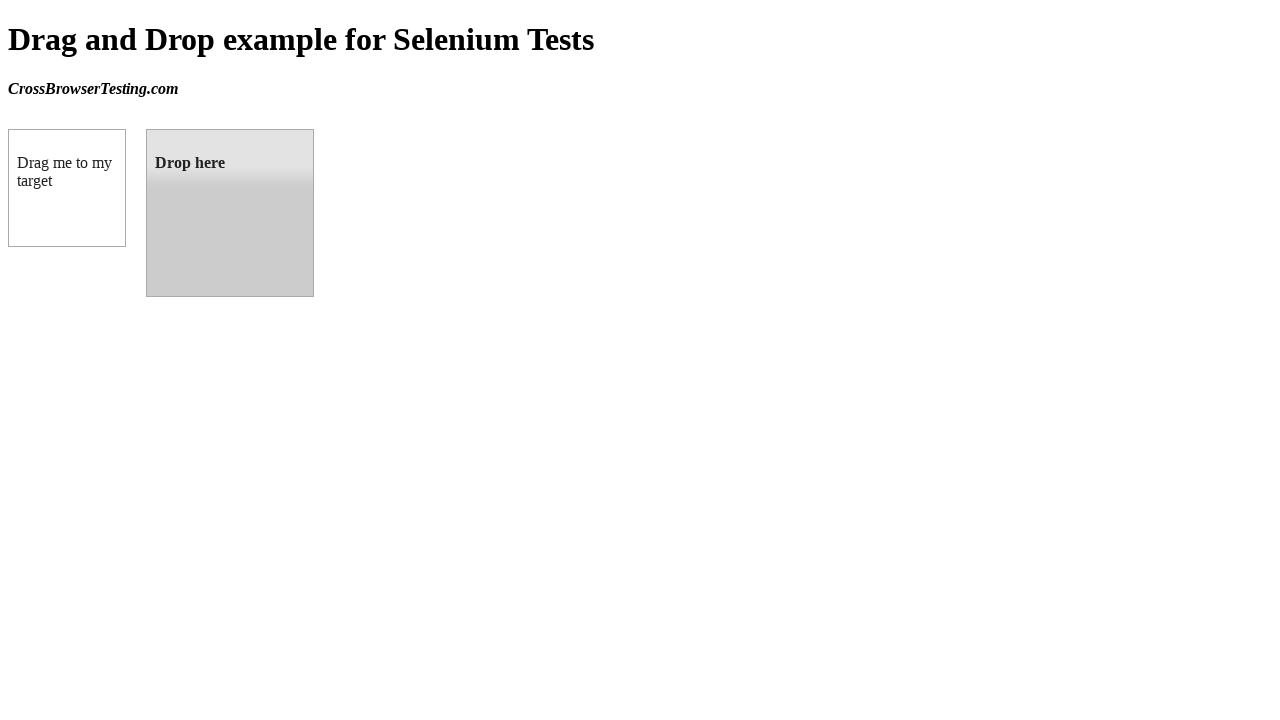

Pressed mouse button down on source element at (67, 188)
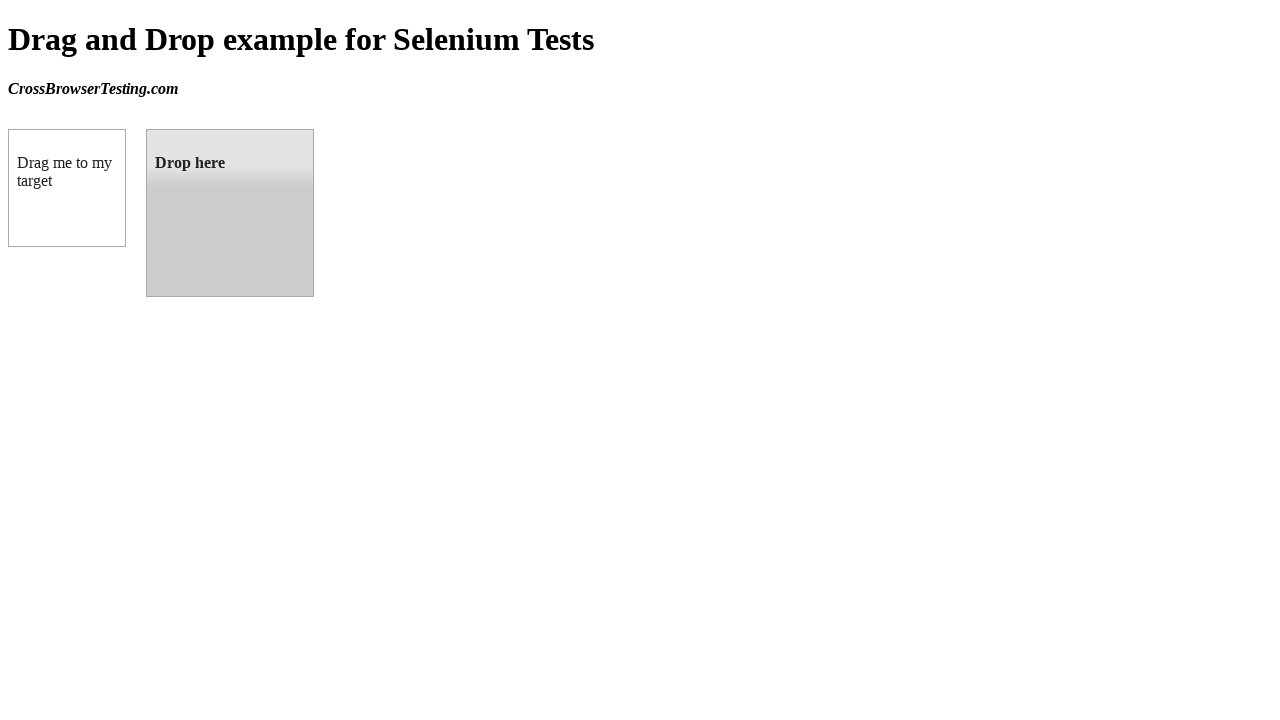

Dragged mouse to target element at (230, 213) at (230, 213)
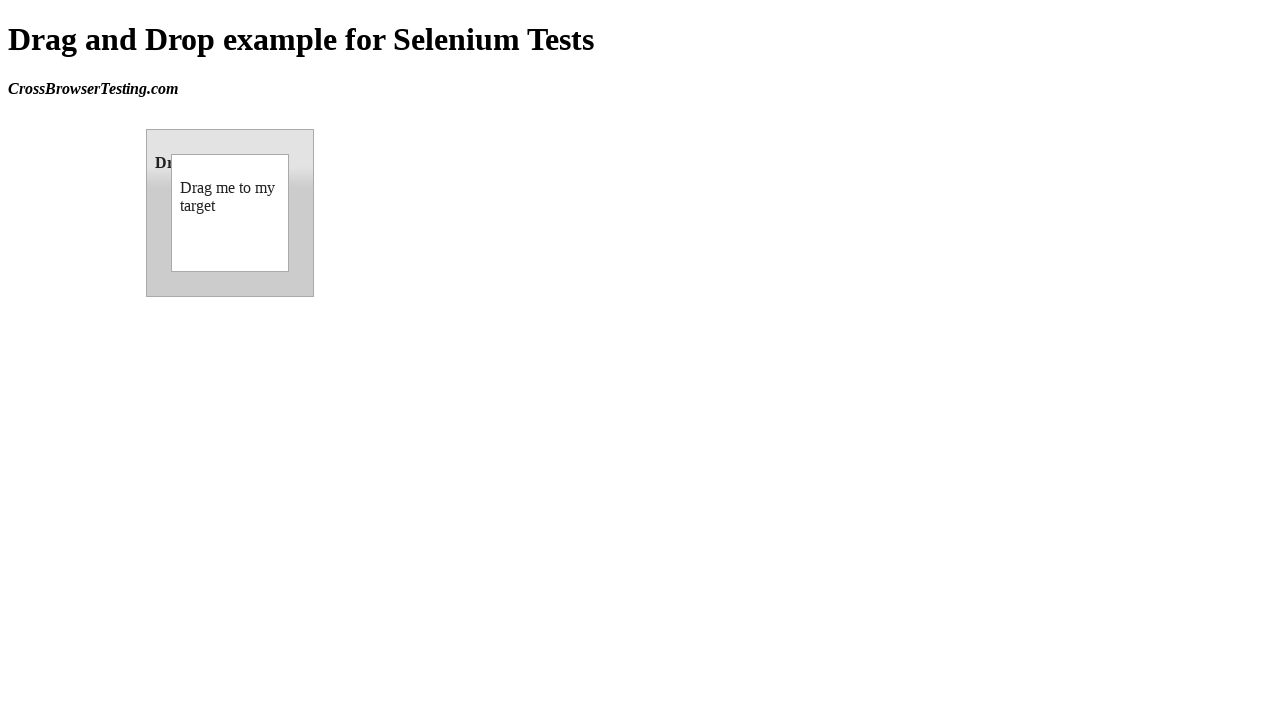

Released mouse button to complete drag and drop at (230, 213)
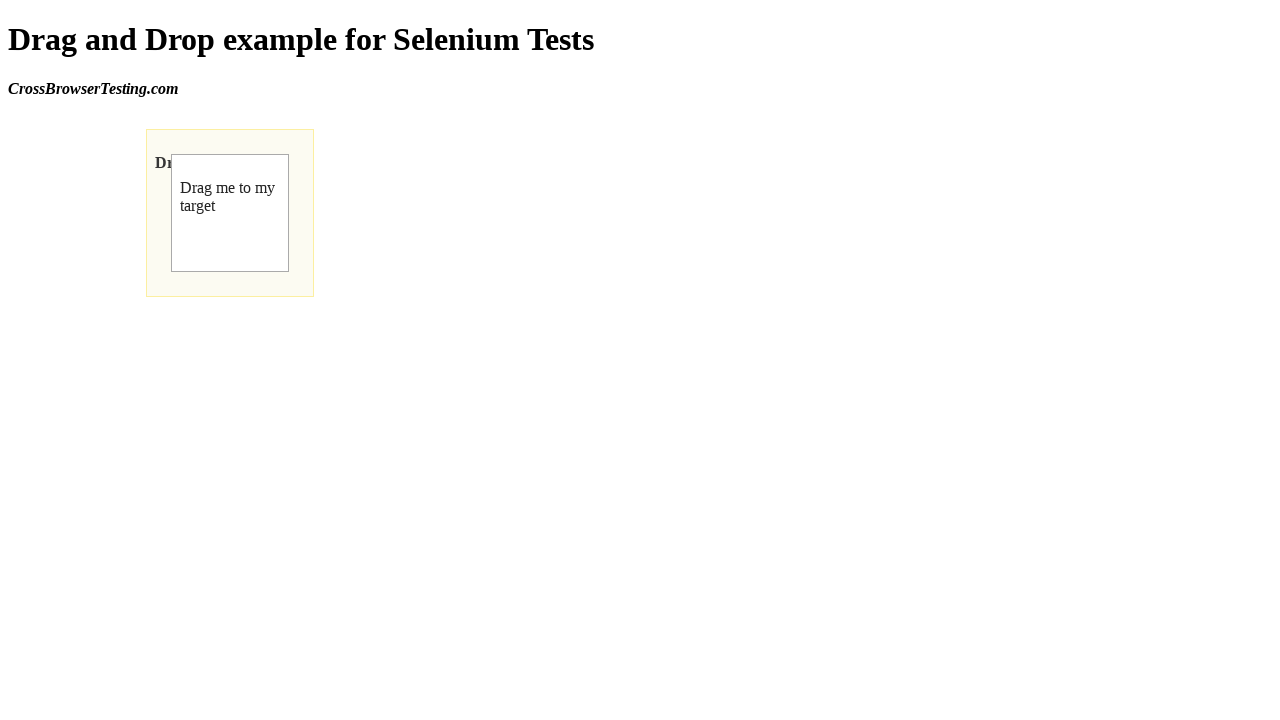

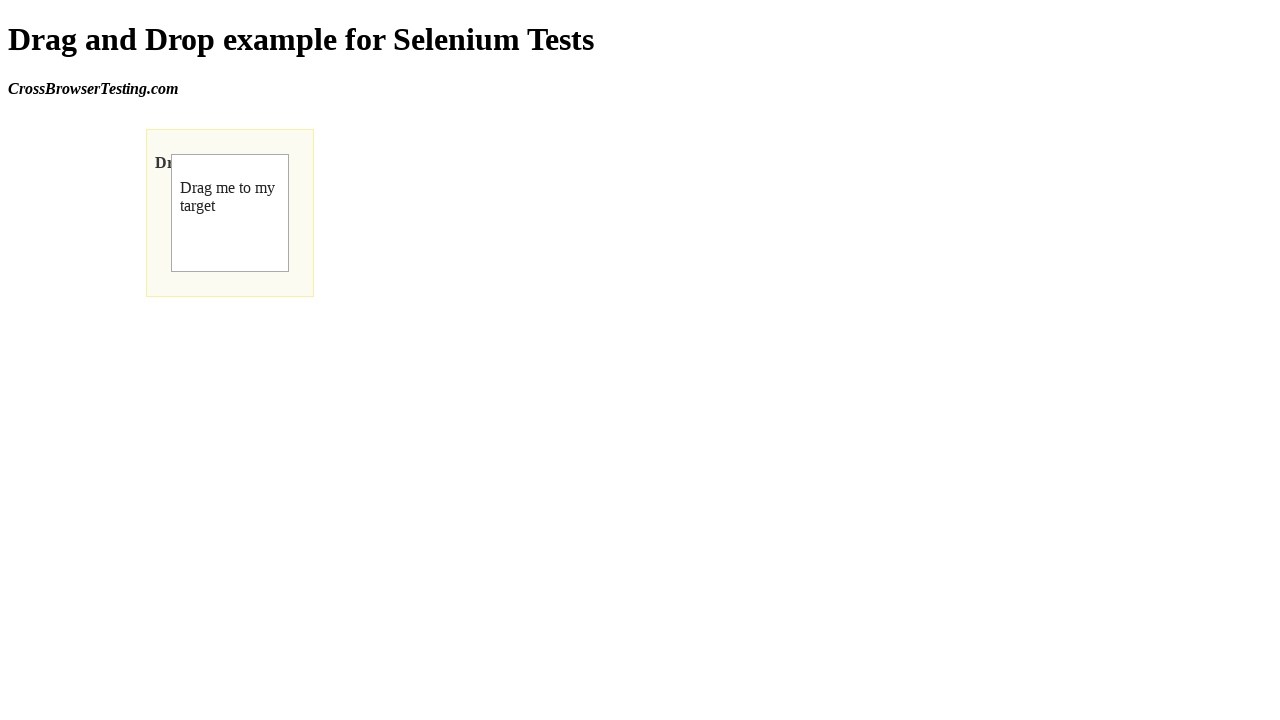